Tests dynamically loaded page elements by clicking a start button and waiting for hidden content to become visible, then verifying the text displays "Hello World!"

Starting URL: http://the-internet.herokuapp.com/dynamic_loading/1

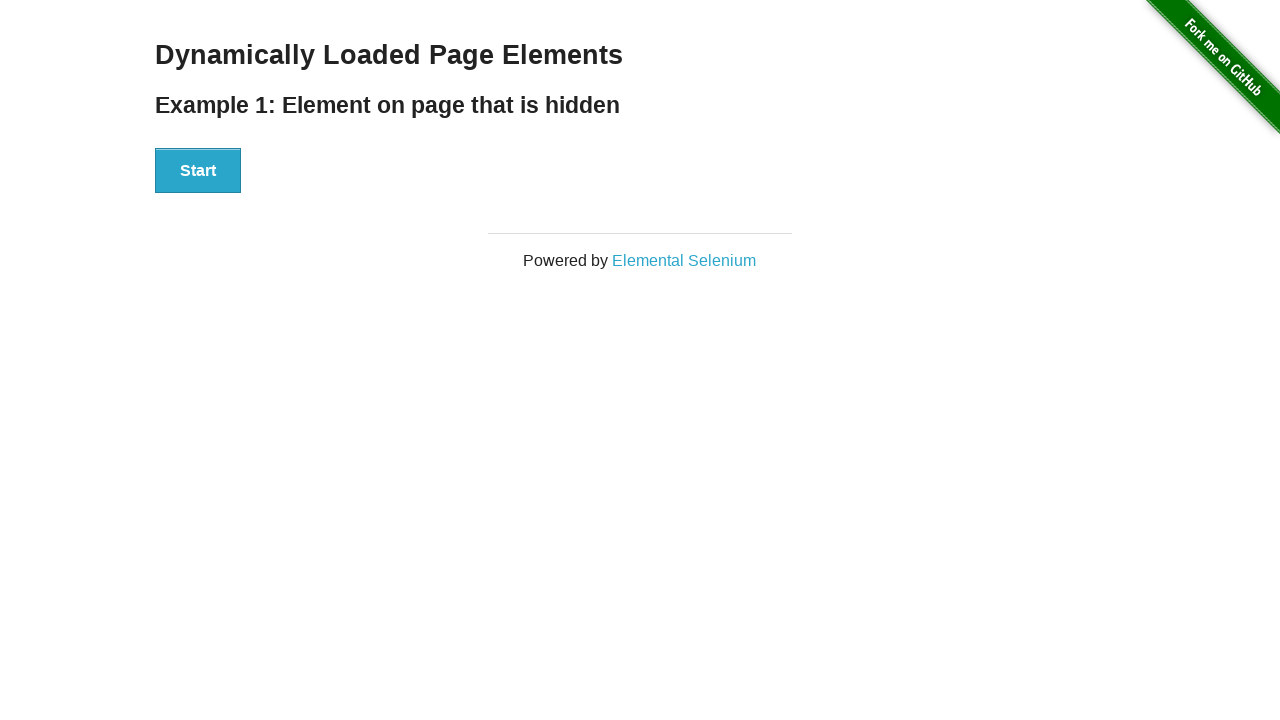

Clicked the start button to trigger dynamic loading at (198, 171) on #start > button
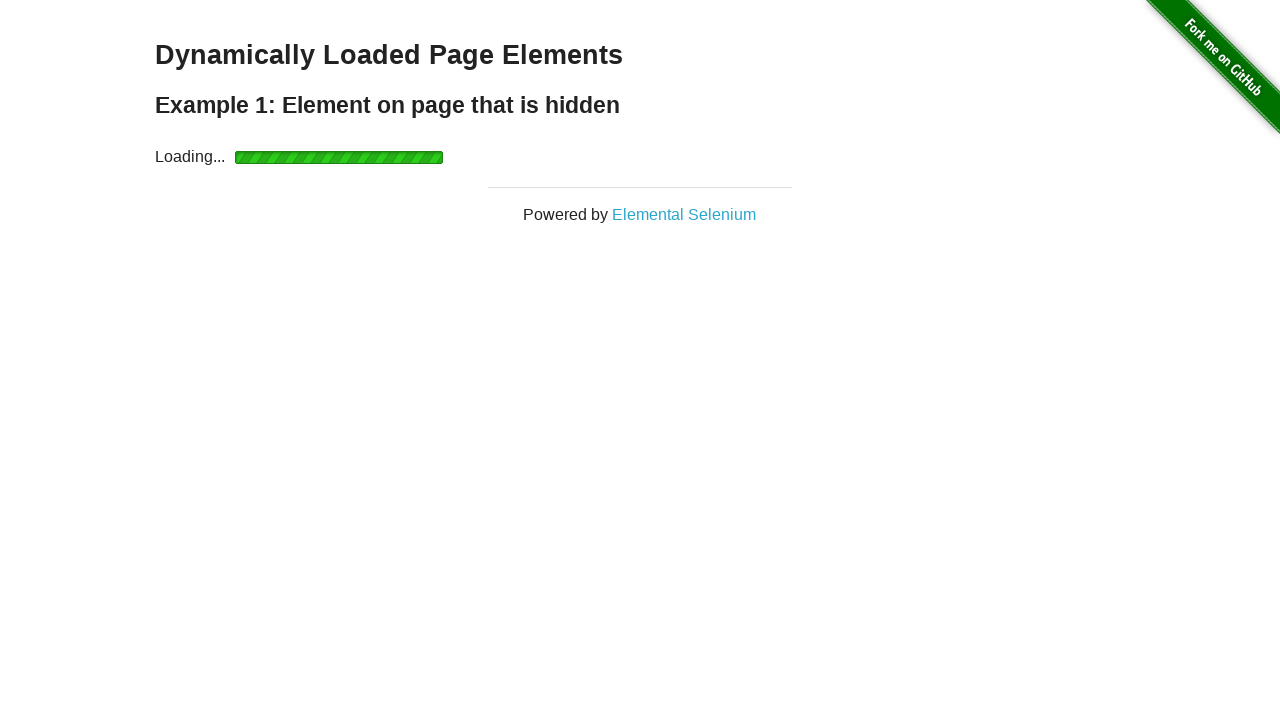

Waited for dynamically loaded element to become visible
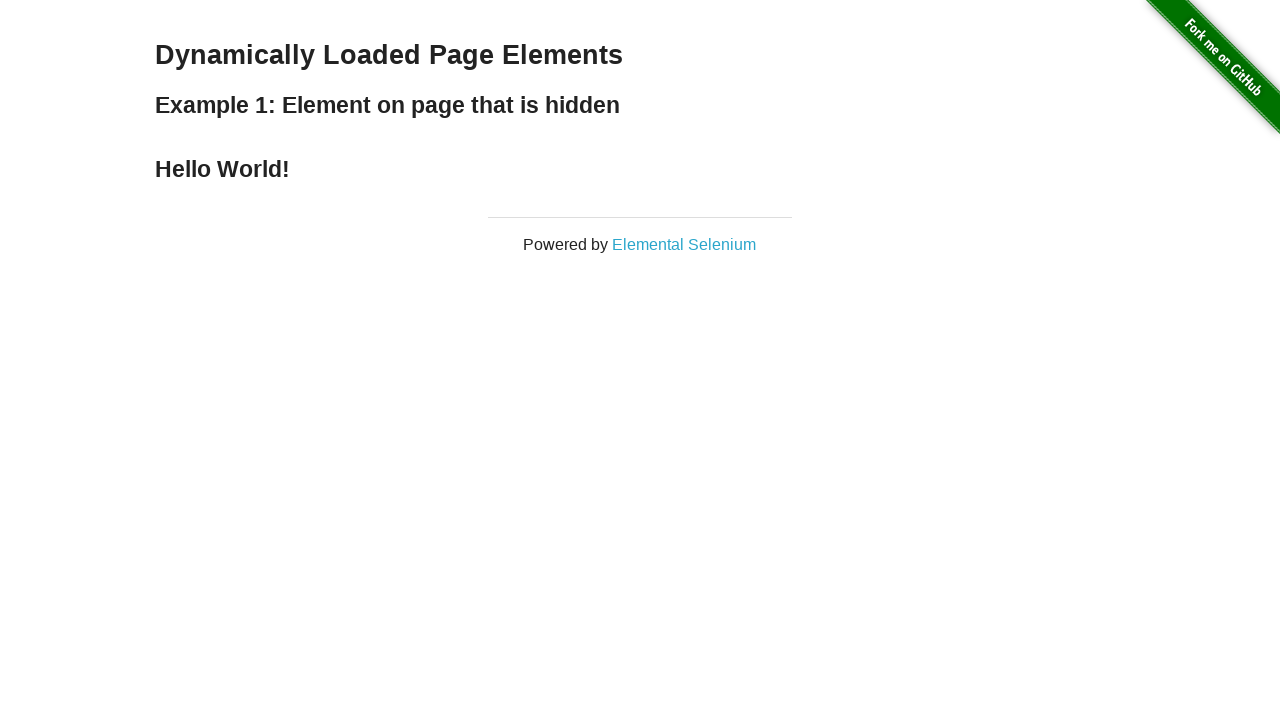

Retrieved text content from dynamically loaded element
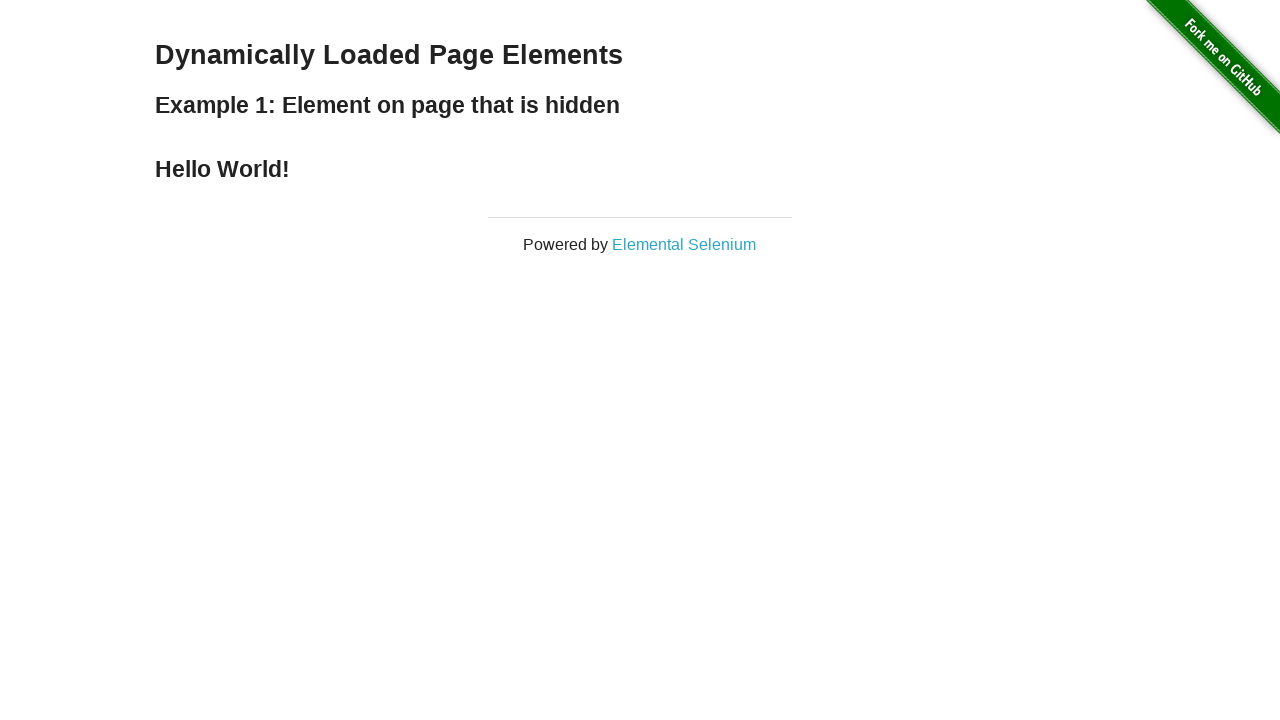

Verified that text content equals 'Hello World!'
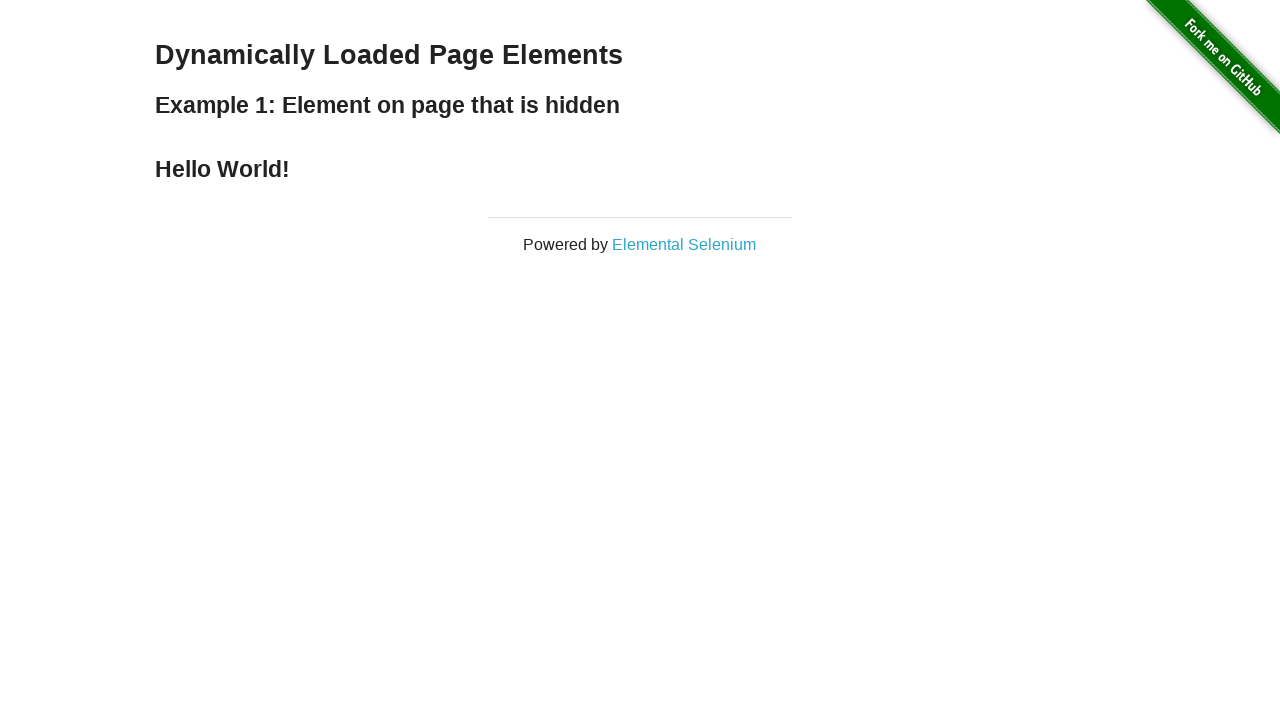

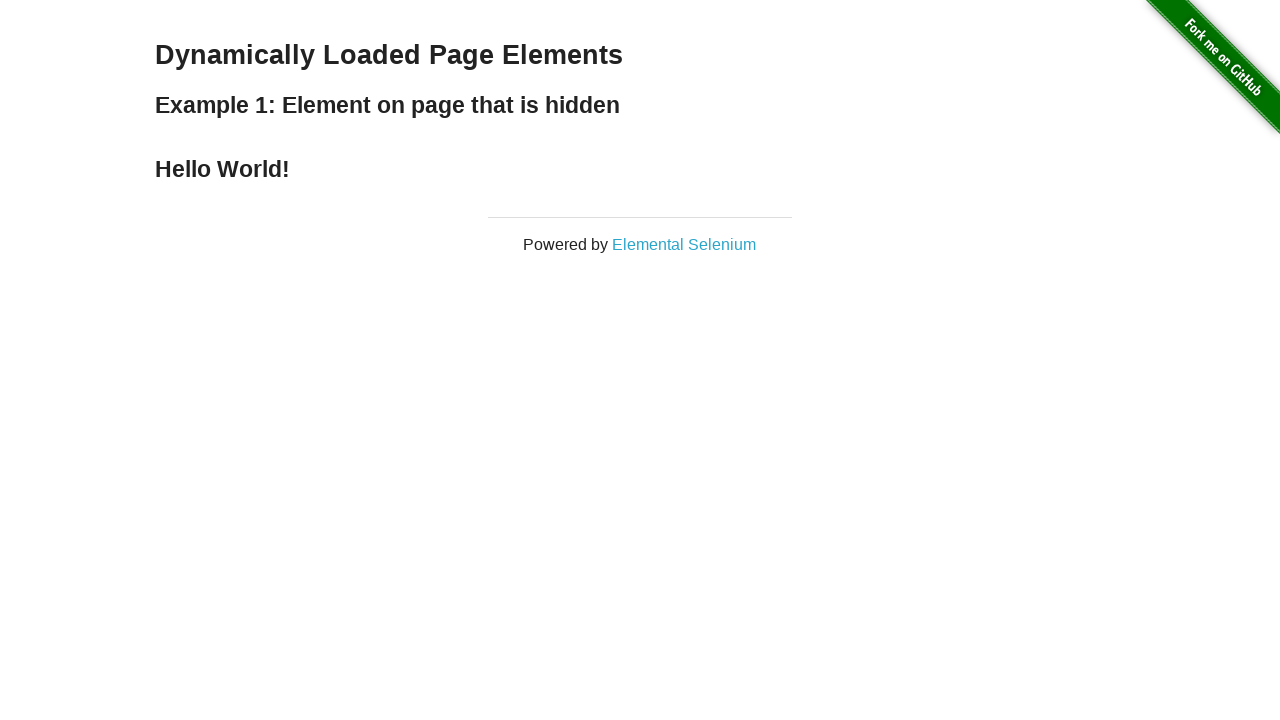